Tests mouse hover functionality by hovering over an avatar image and verifying that additional user information (caption) becomes visible.

Starting URL: http://the-internet.herokuapp.com/hovers

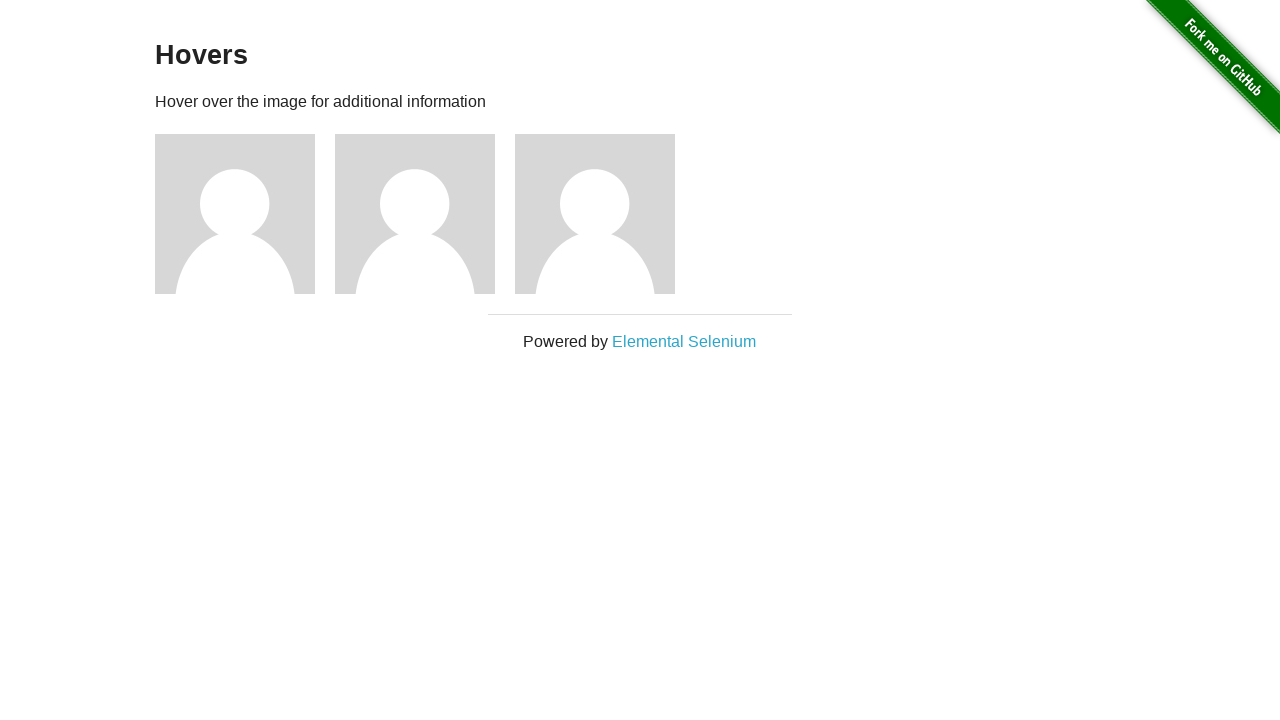

Located the first avatar figure element
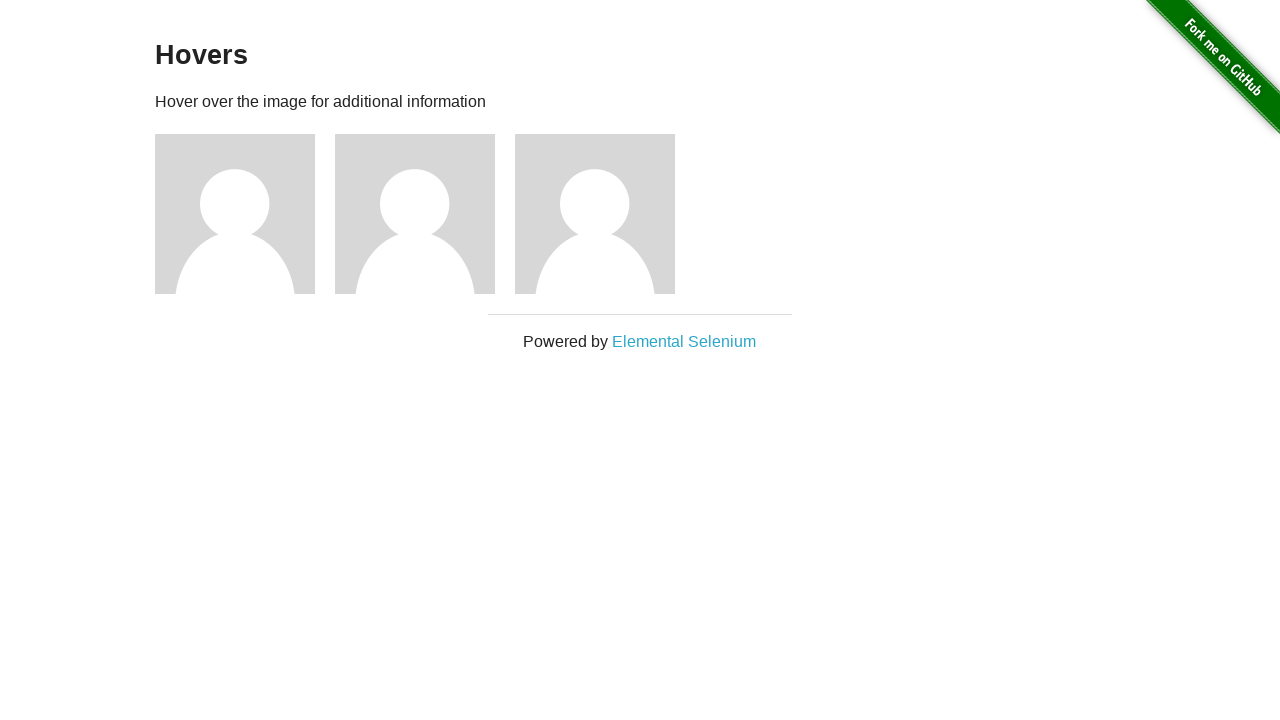

Hovered over the avatar to trigger hover effect at (245, 214) on .figure >> nth=0
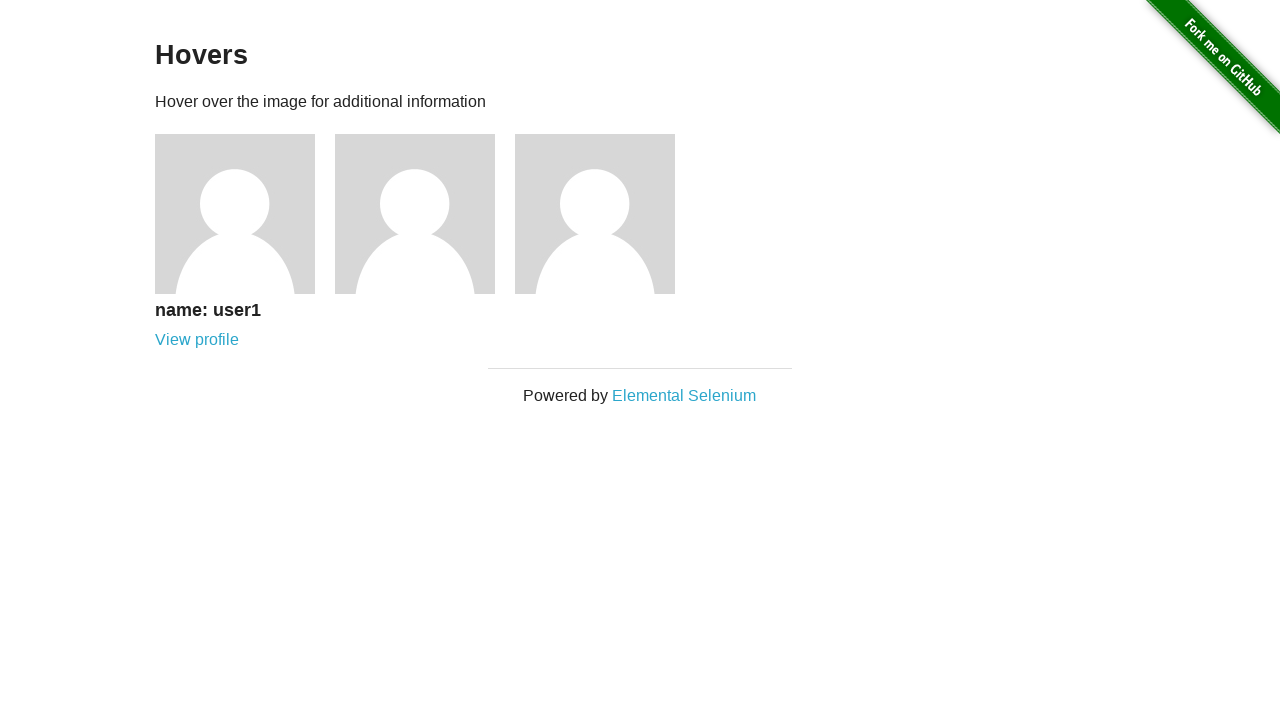

Located the figcaption element
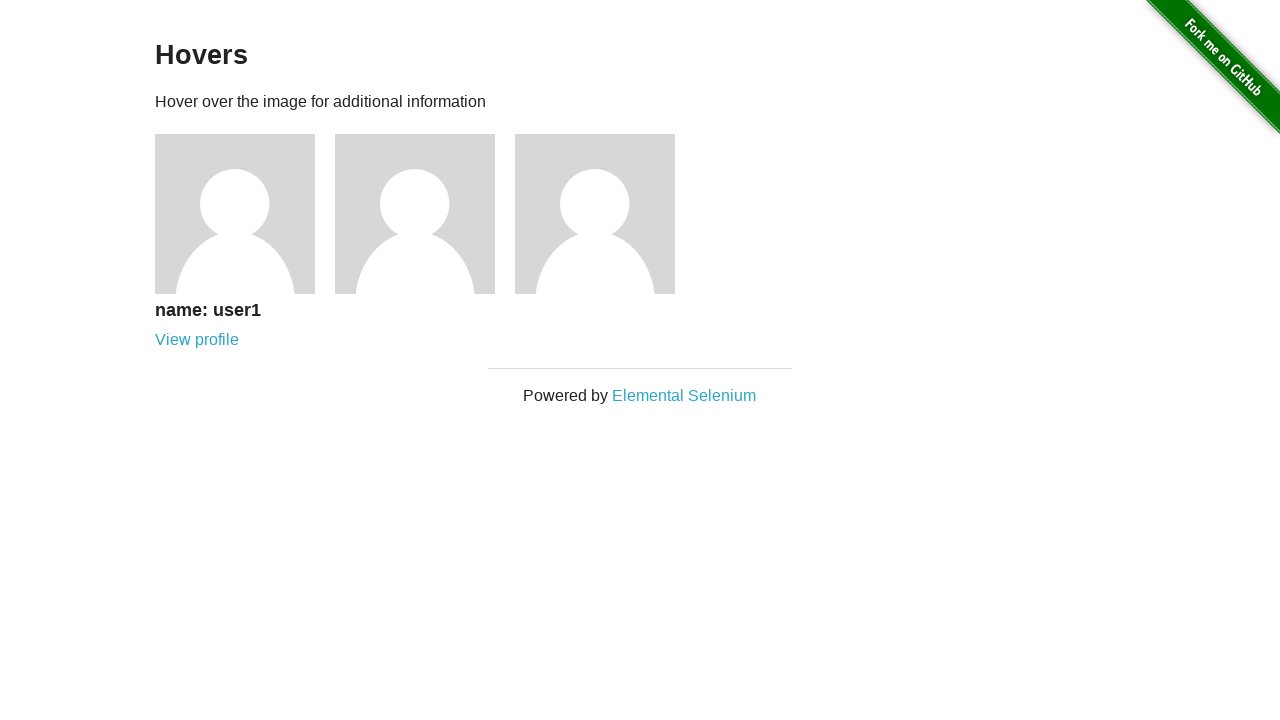

Verified that caption is visible after hover
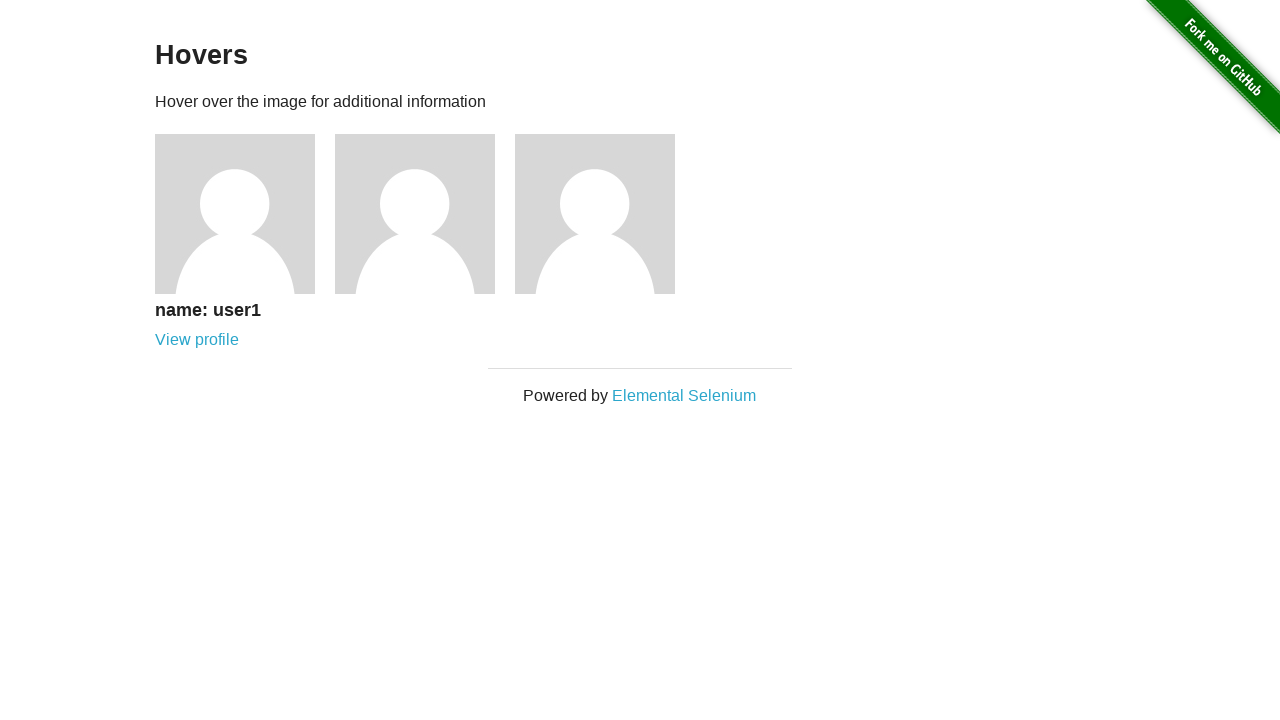

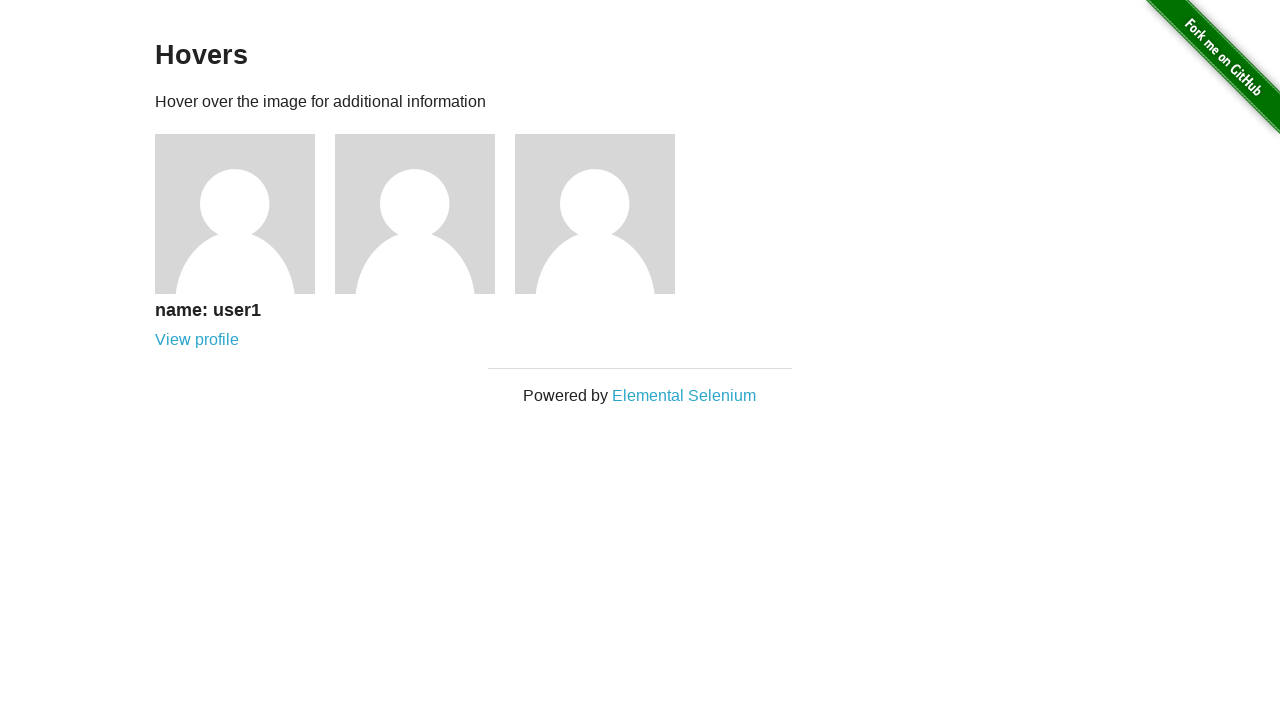